Tests opening and closing a small modal dialog on the Modal Dialogs page

Starting URL: https://demoqa.com/modal-dialogs

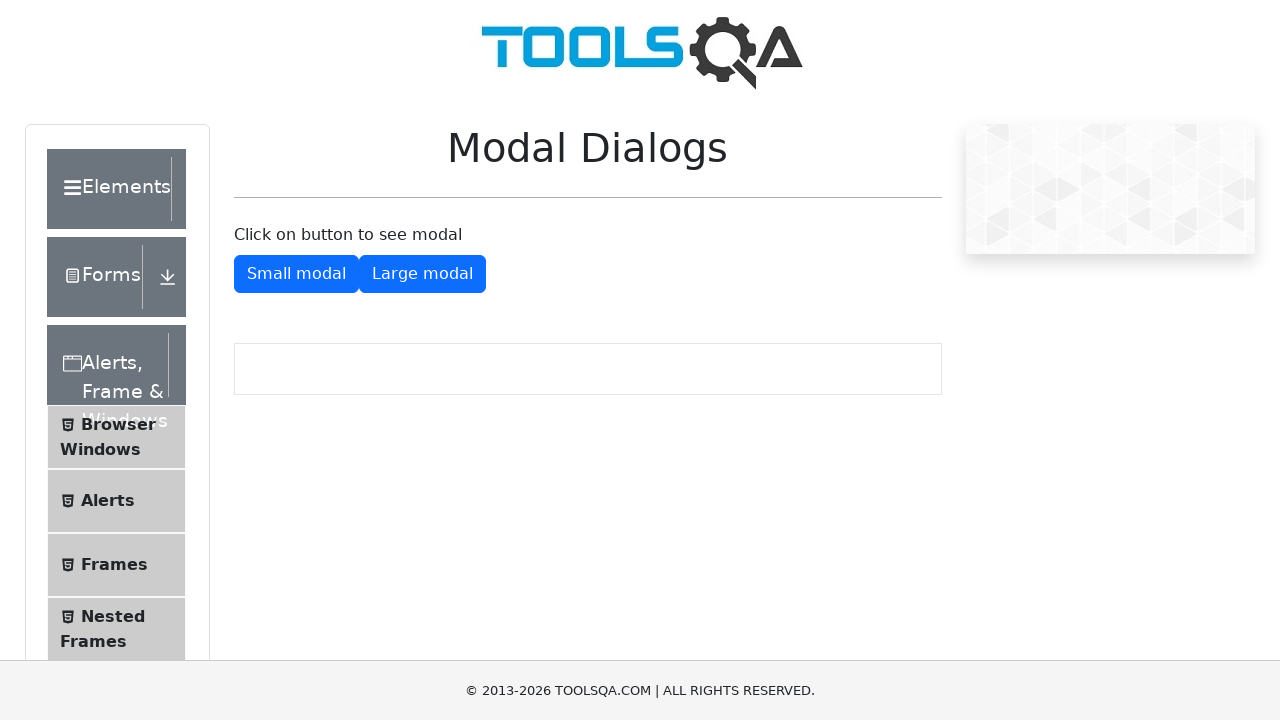

Clicked button to open small modal dialog at (296, 274) on #showSmallModal
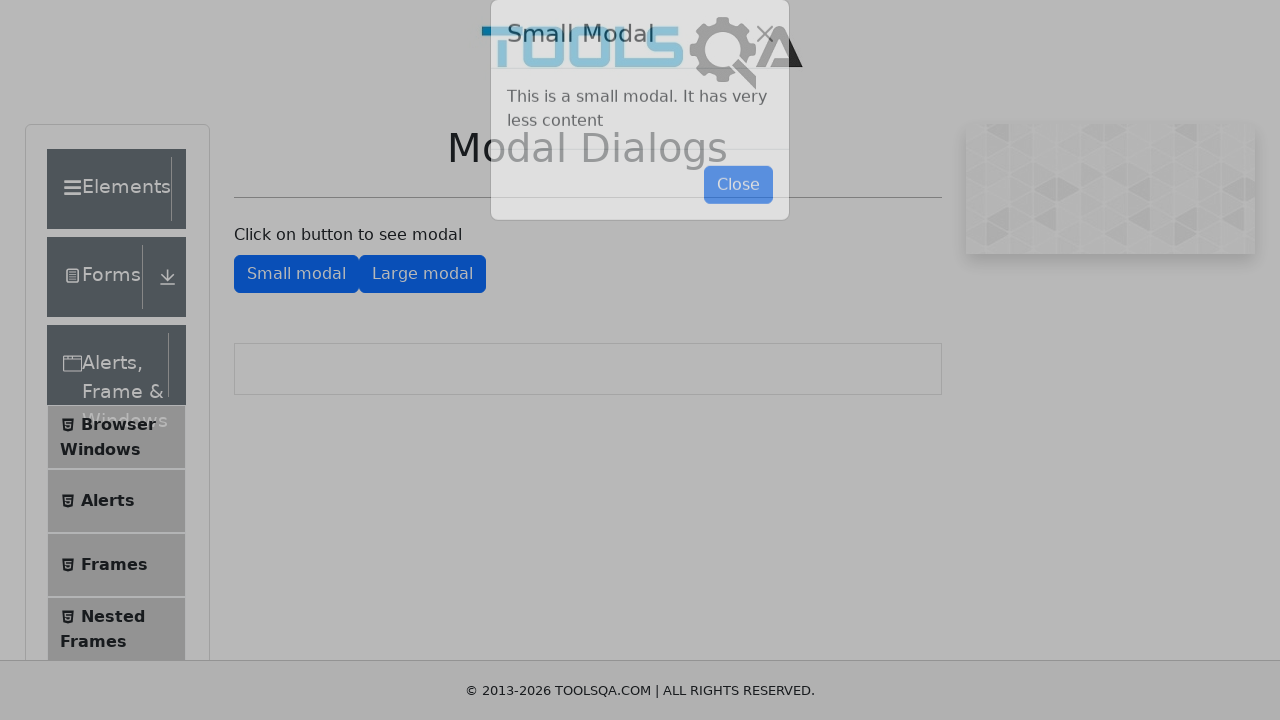

Clicked button to close small modal dialog at (738, 214) on #closeSmallModal
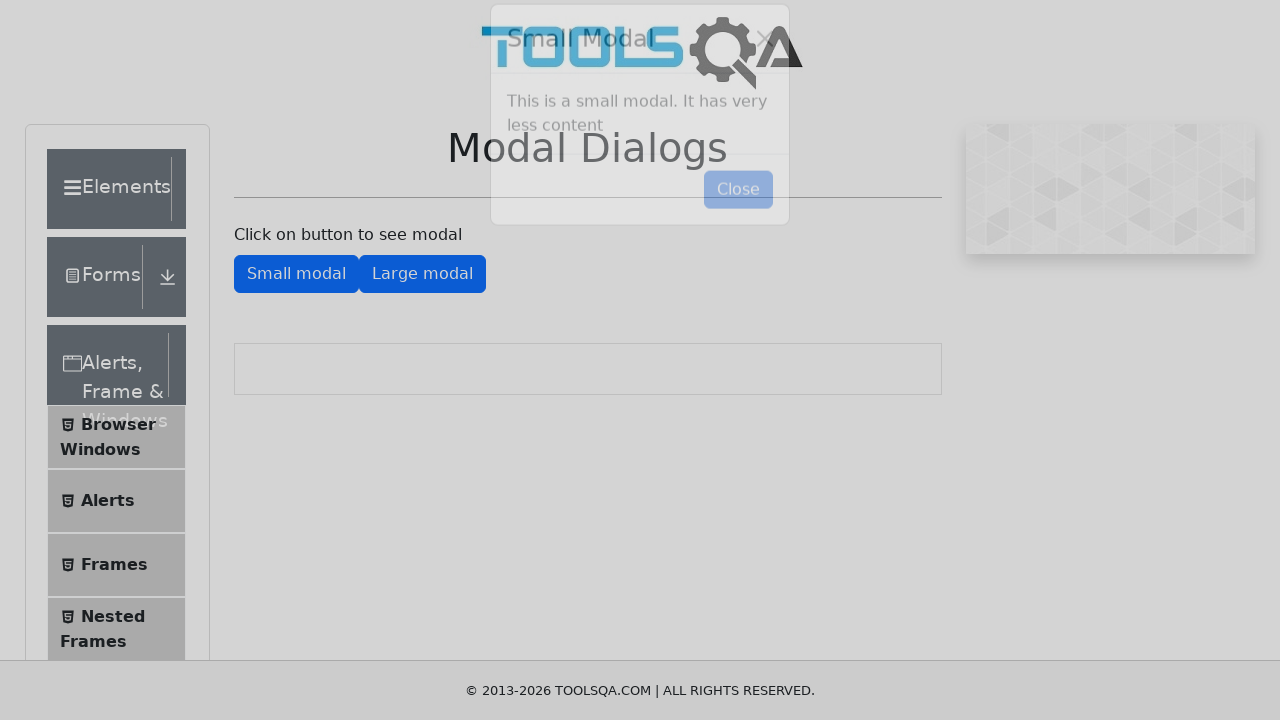

Verified that large modal button is still displayed after closing small modal
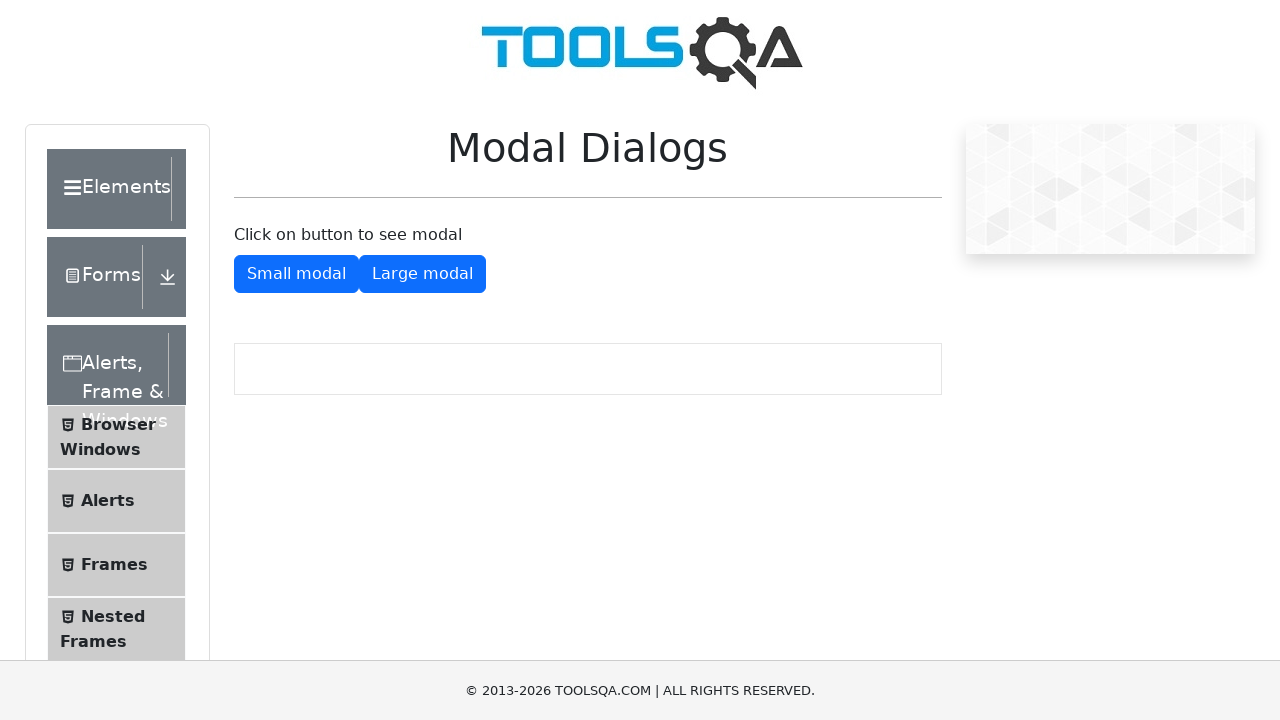

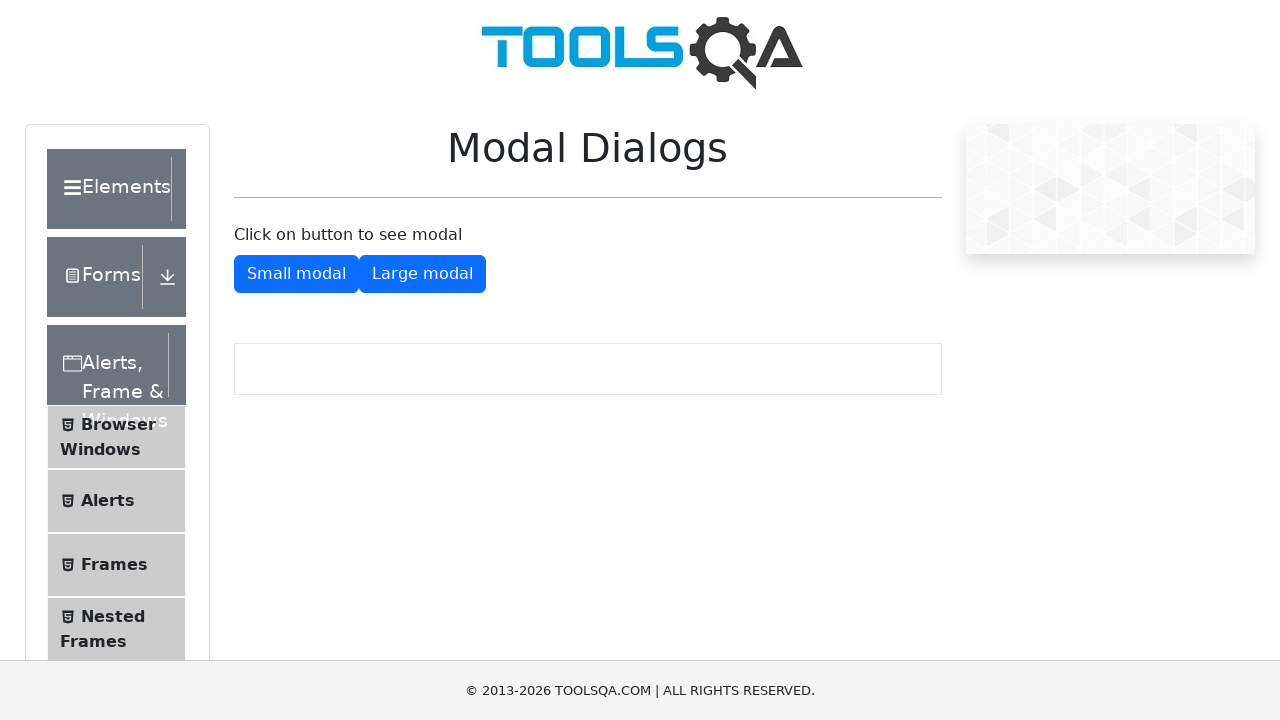